Tests JavaScript prompt alert by clicking the button, entering text, accepting the alert, and verifying the result

Starting URL: https://practice.cydeo.com/javascript_alerts

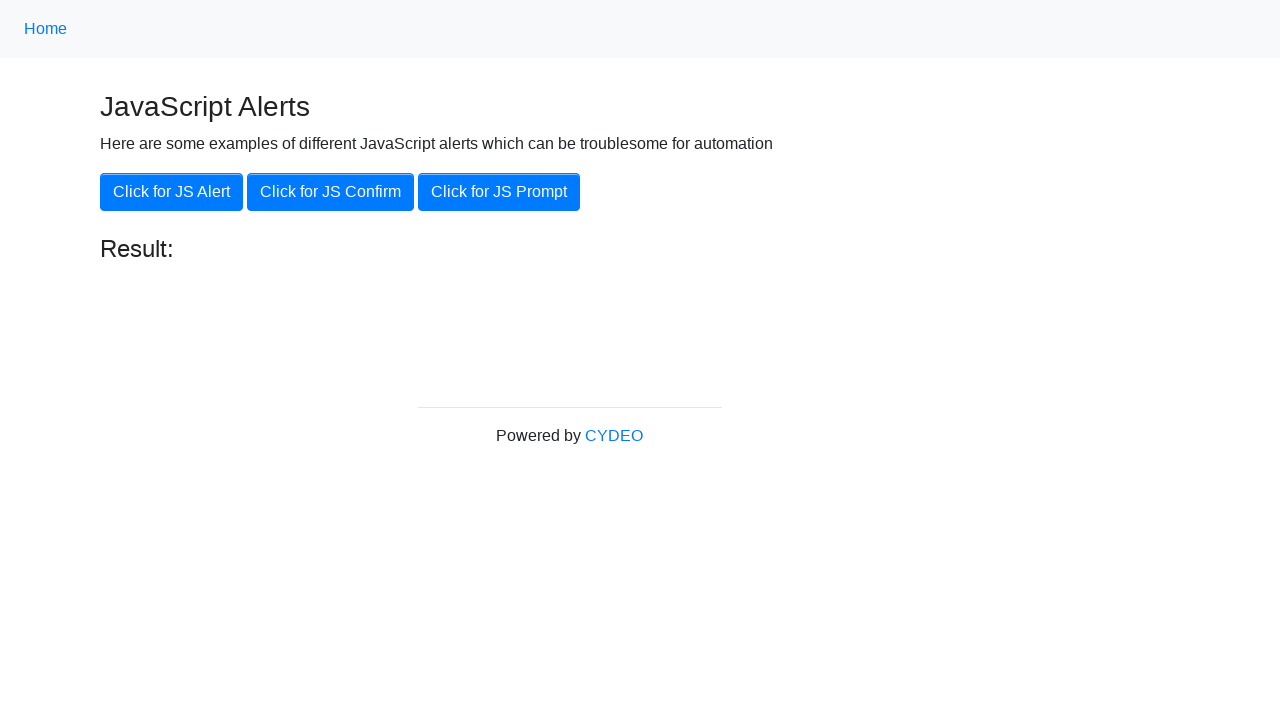

Set up dialog handler for prompt alert
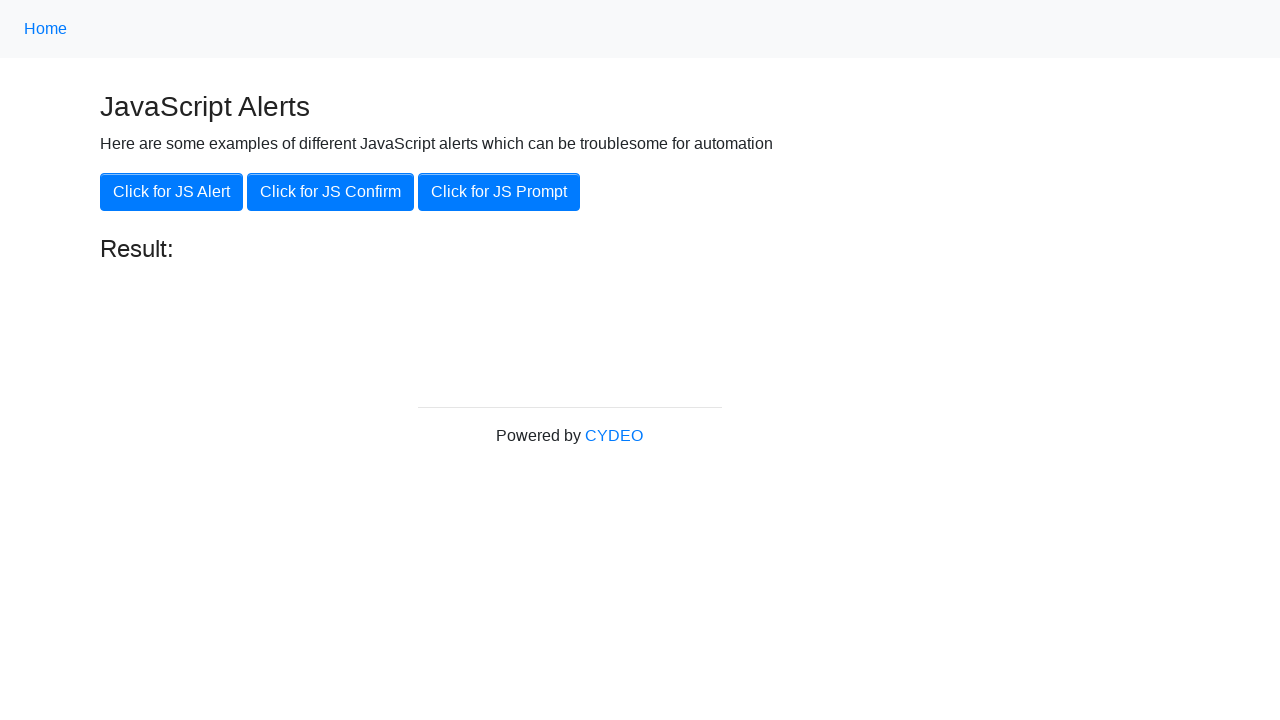

Clicked JS Prompt button at (499, 192) on xpath=//button[@onclick='jsPrompt()']
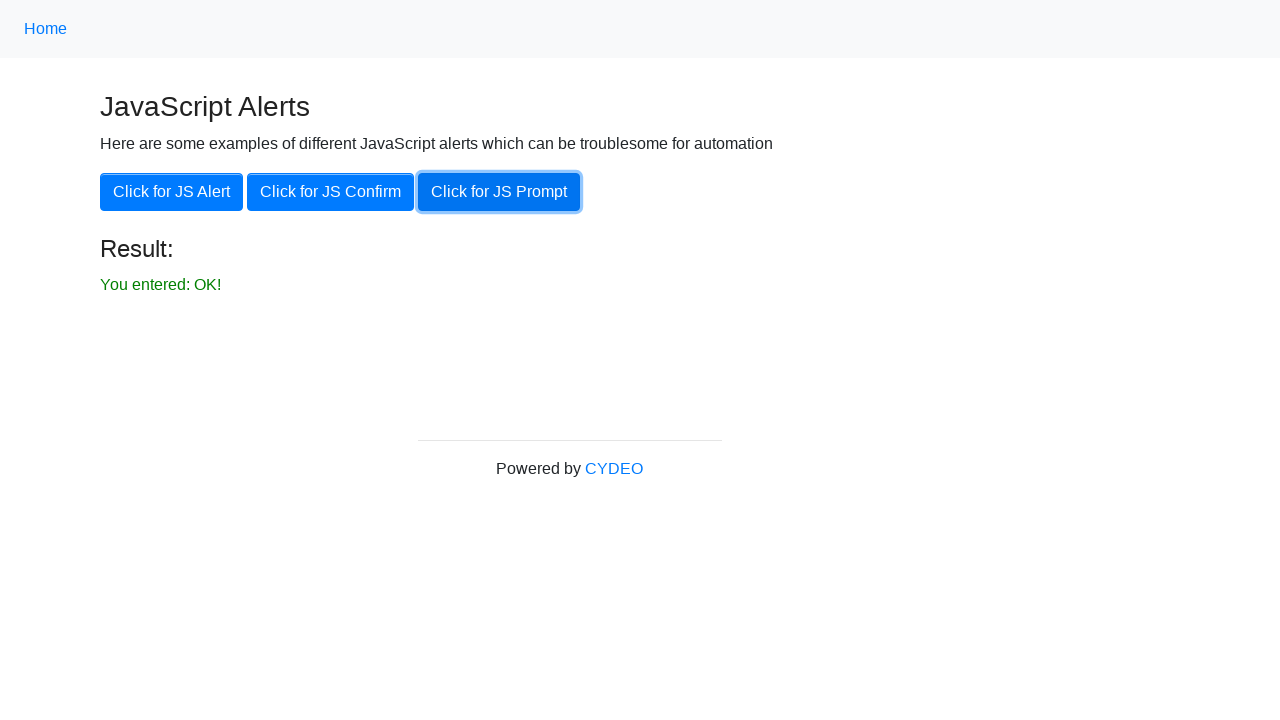

Retrieved result text from #result element
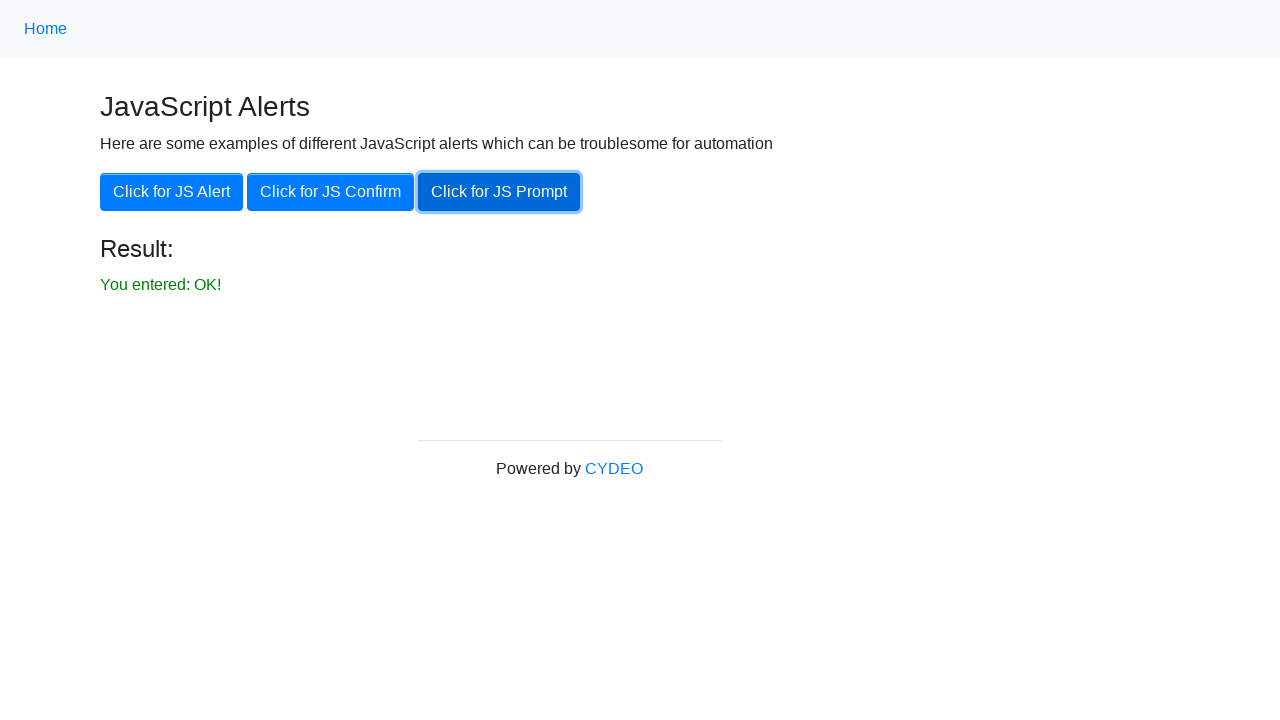

Verified result text matches expected value 'You entered: OK!'
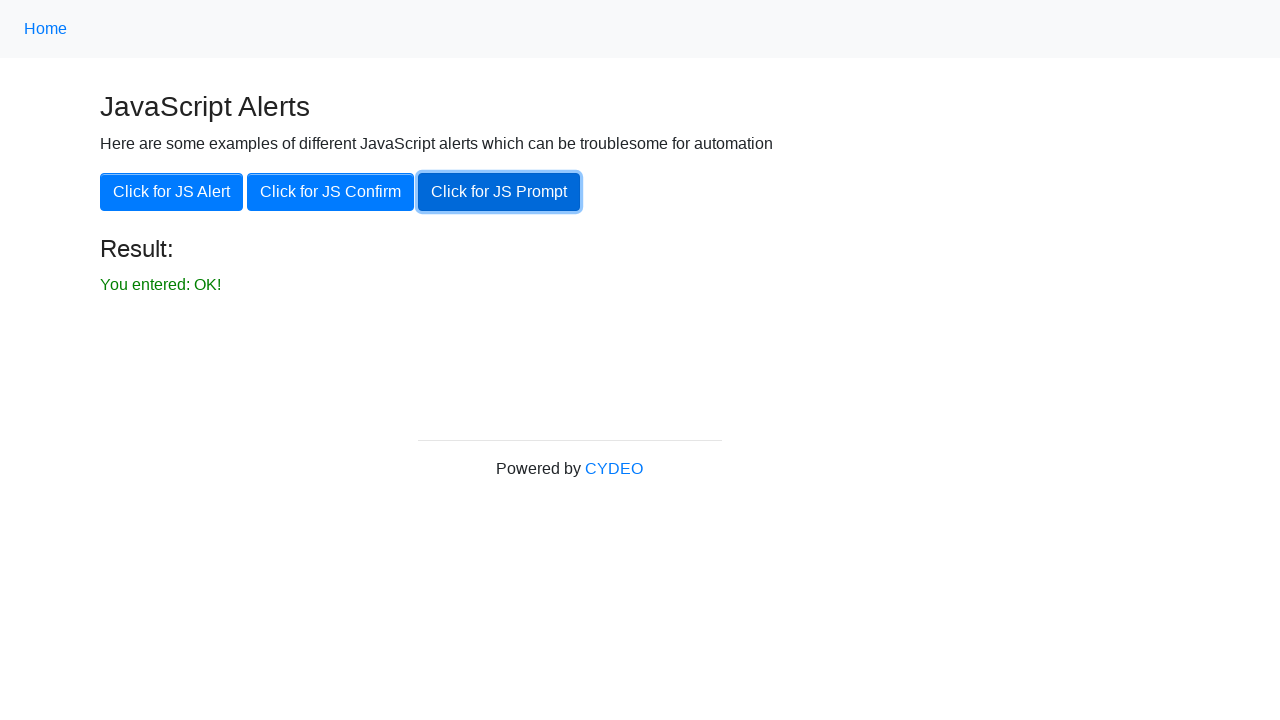

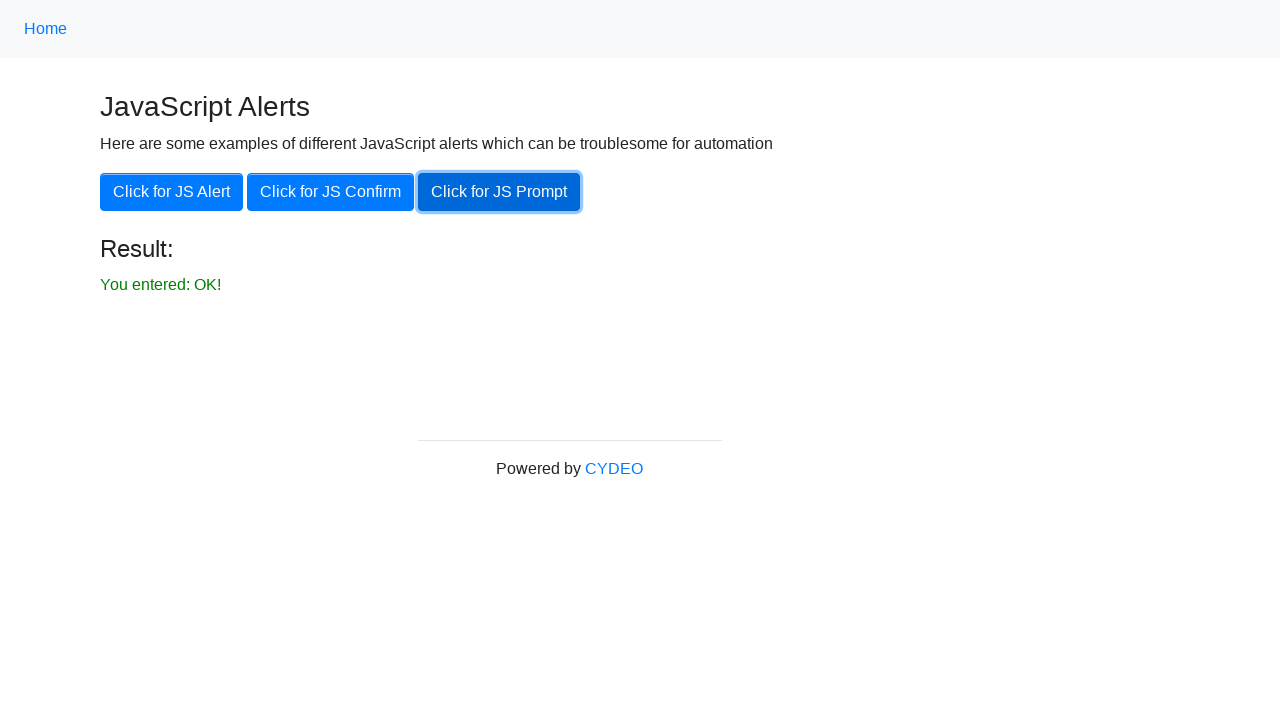